Demonstrates various scrolling techniques on a calculator website including scrolling by pixels, scrolling to specific elements, and scrolling to the bottom of the page

Starting URL: https://www.calculator.net/

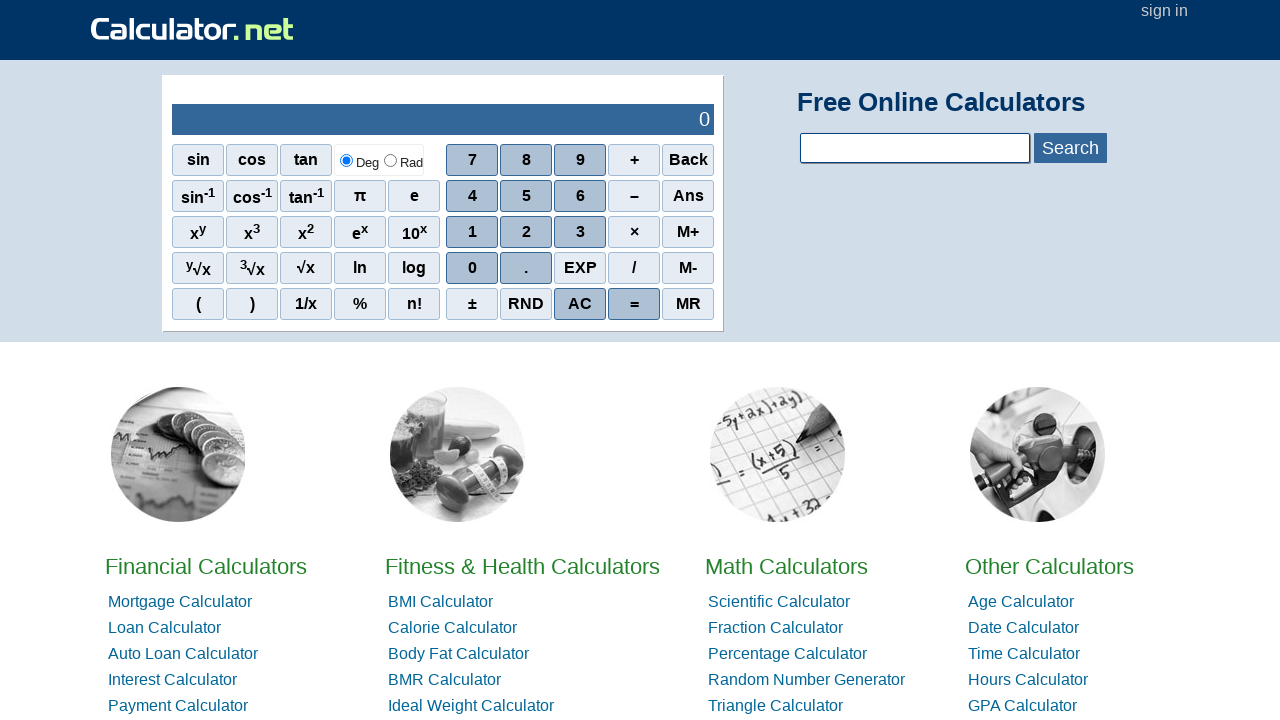

Waited 3 seconds for page to be ready
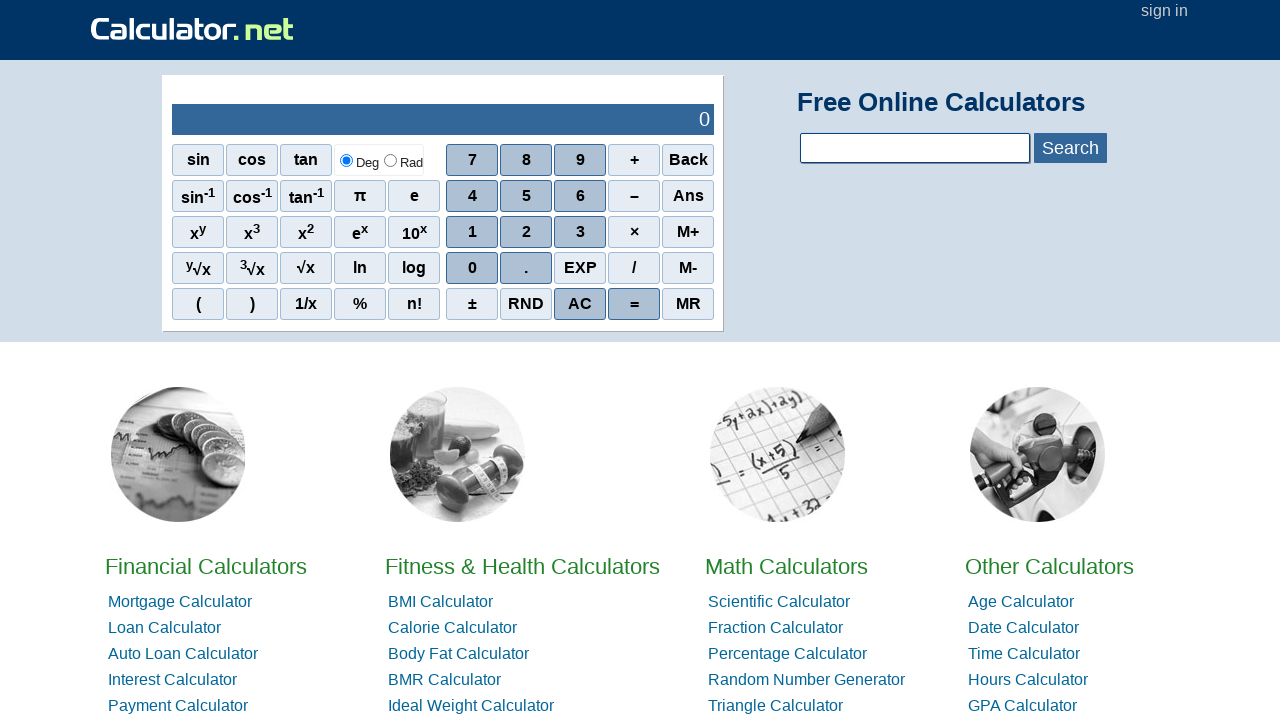

Scrolled to the bottom of the page
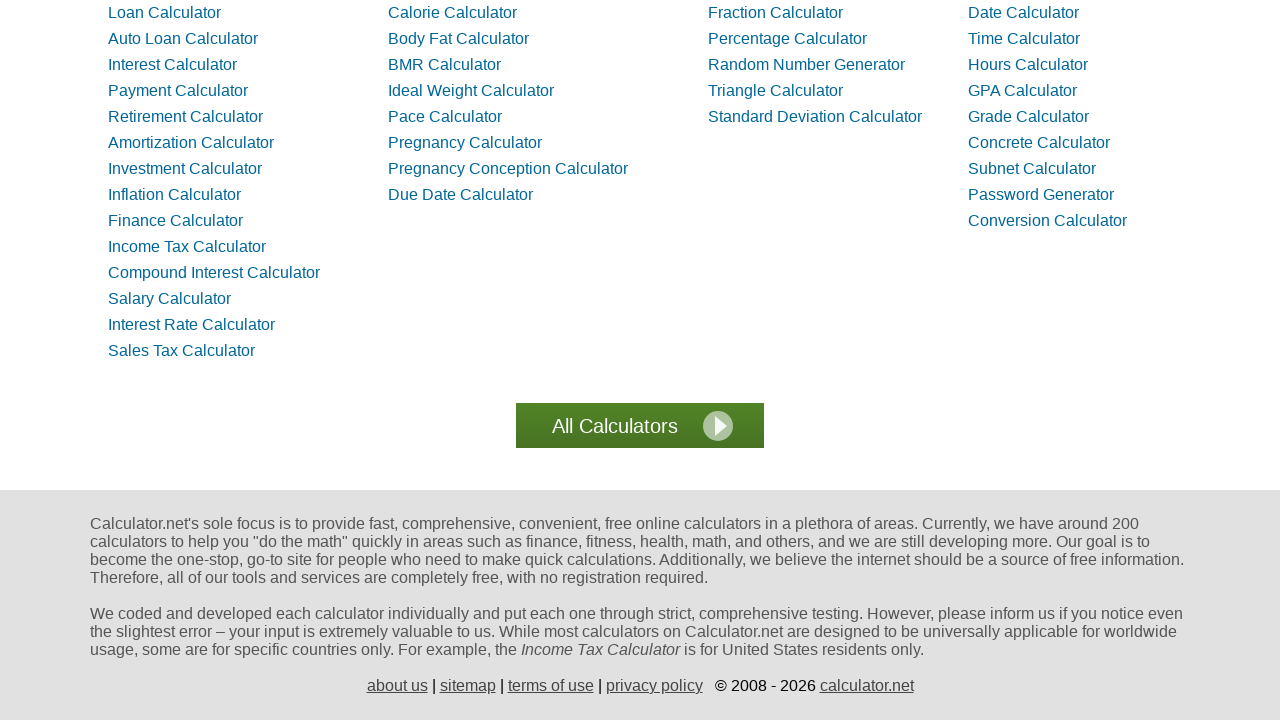

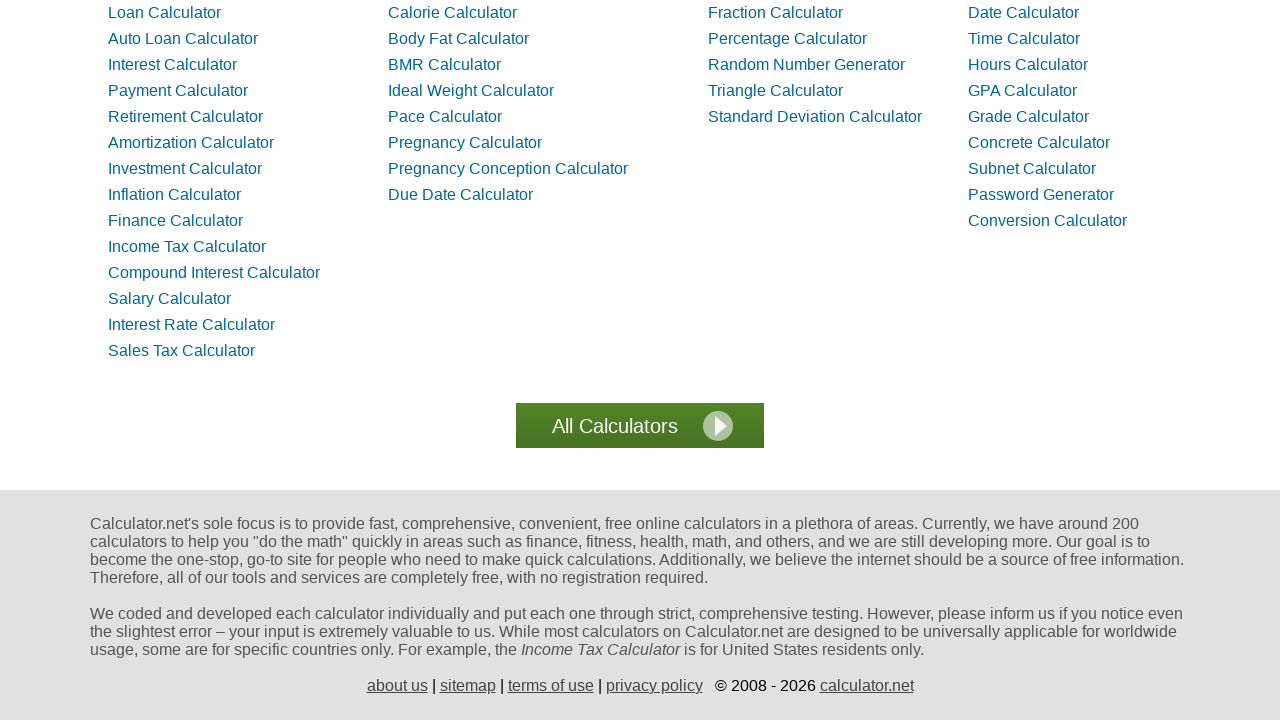